Searches for a game on Steam Charts by navigating to the search results page, clicking on the first search result, and waiting for the game statistics page to load.

Starting URL: https://steamcharts.com/search/?q=Counter-Strike

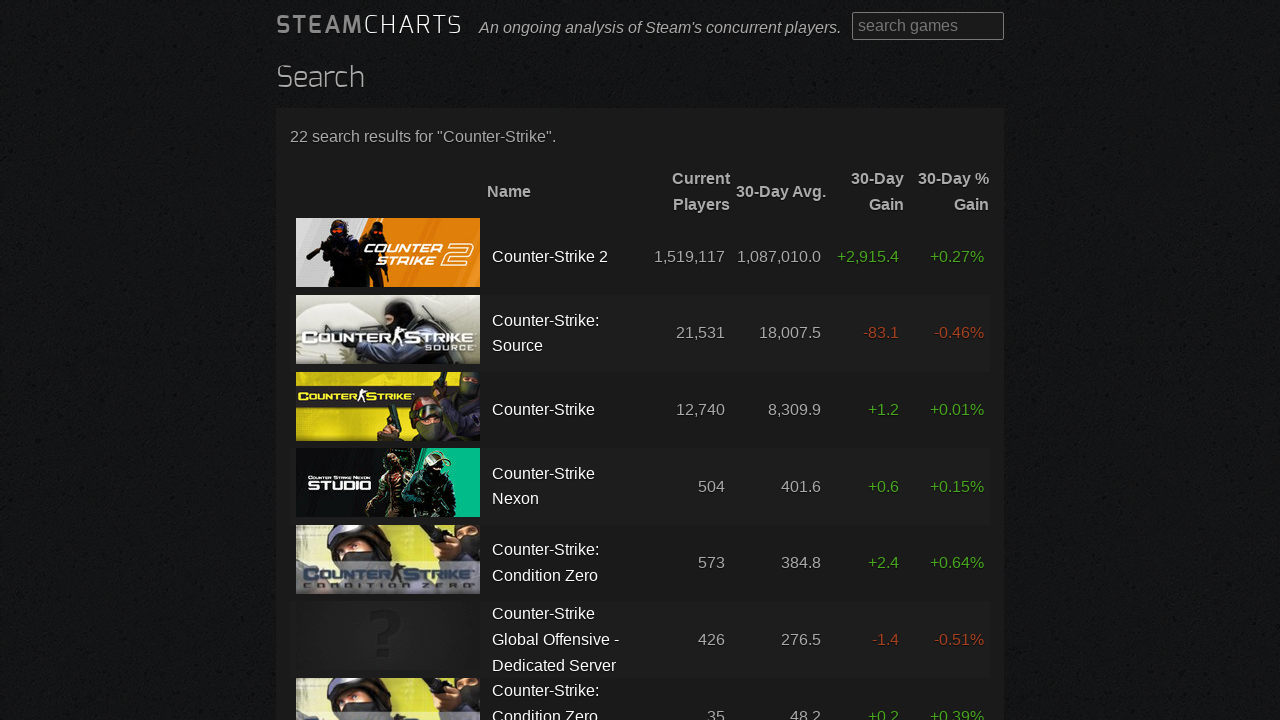

Search results table loaded on Steam Charts search page
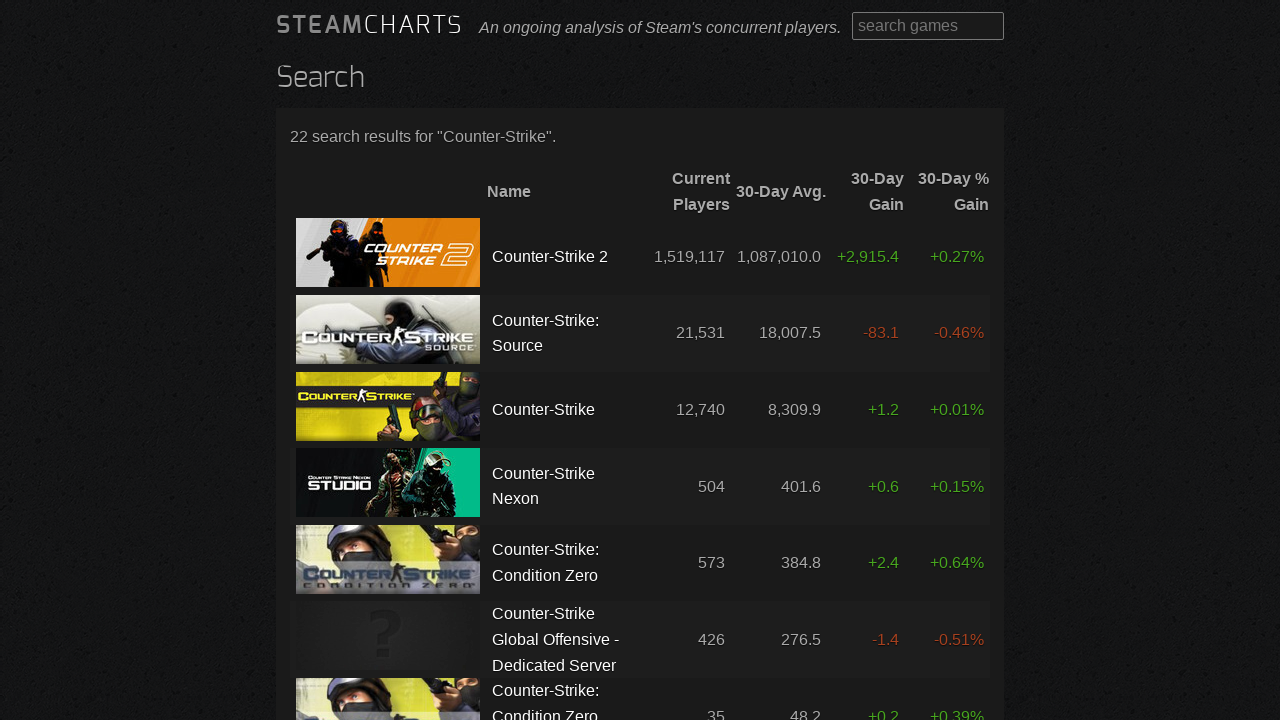

Clicked on first search result for Counter-Strike at (388, 253) on .common-table a
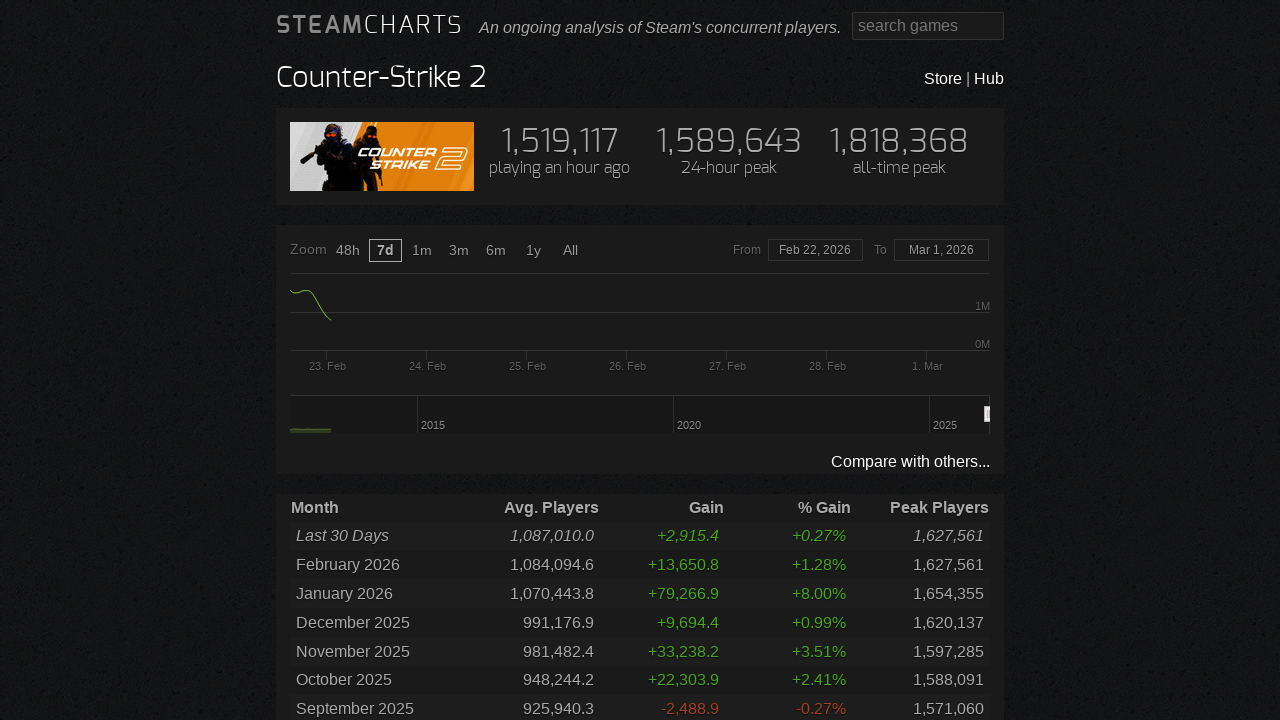

Game statistics page loaded with player data
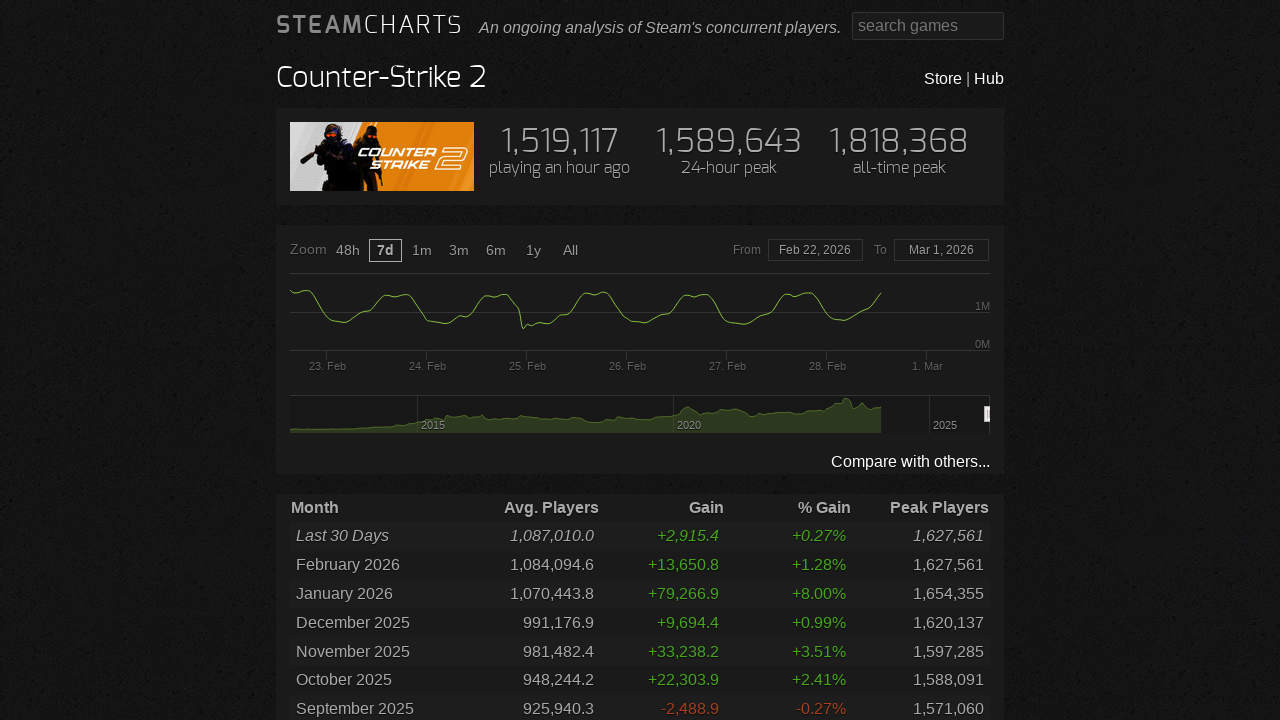

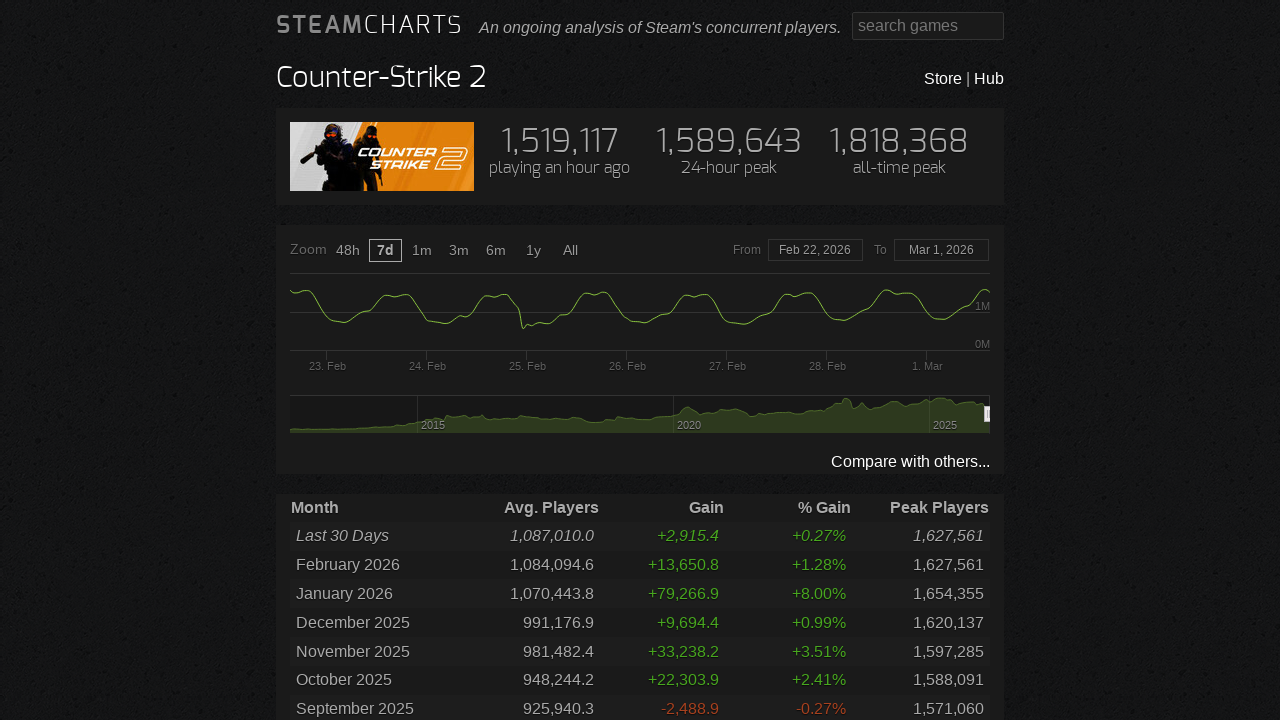